Tests registration form validation by submitting a password with less than 6 characters and verifying the password length error messages

Starting URL: https://alada.vn/tai-khoan/dang-ky.html

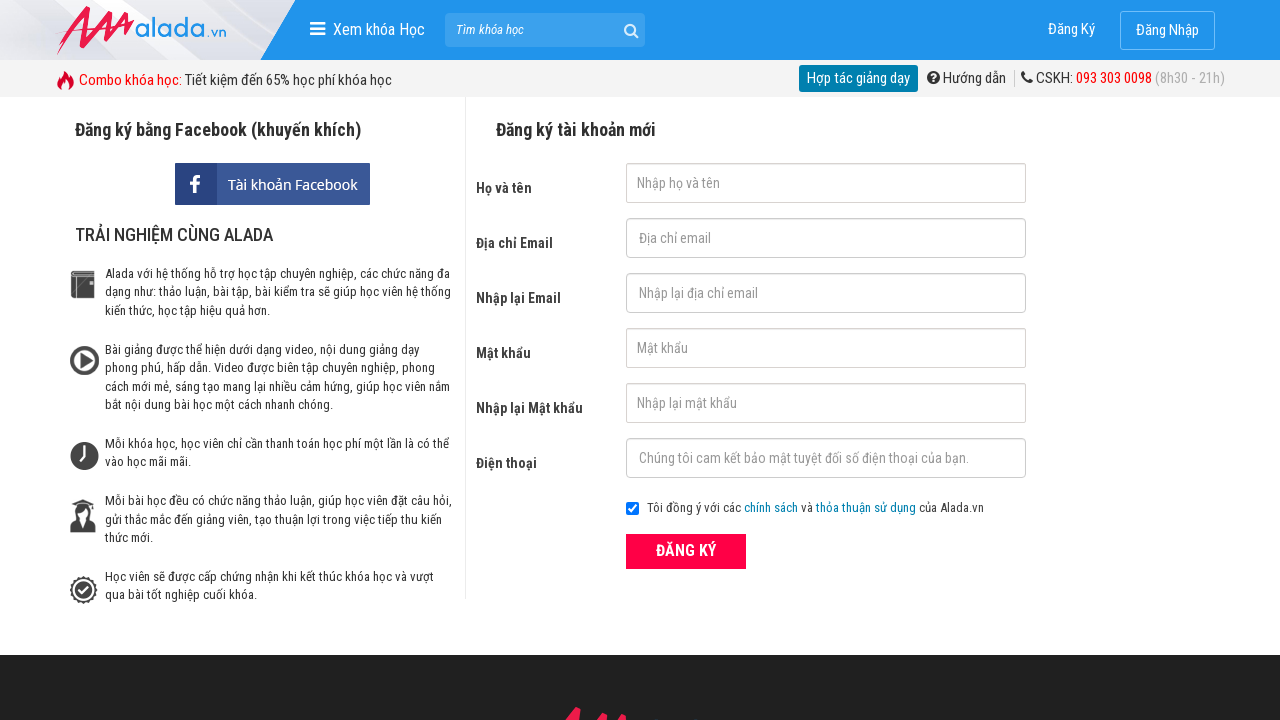

Filled firstname field with 'Jake' on #txtFirstname
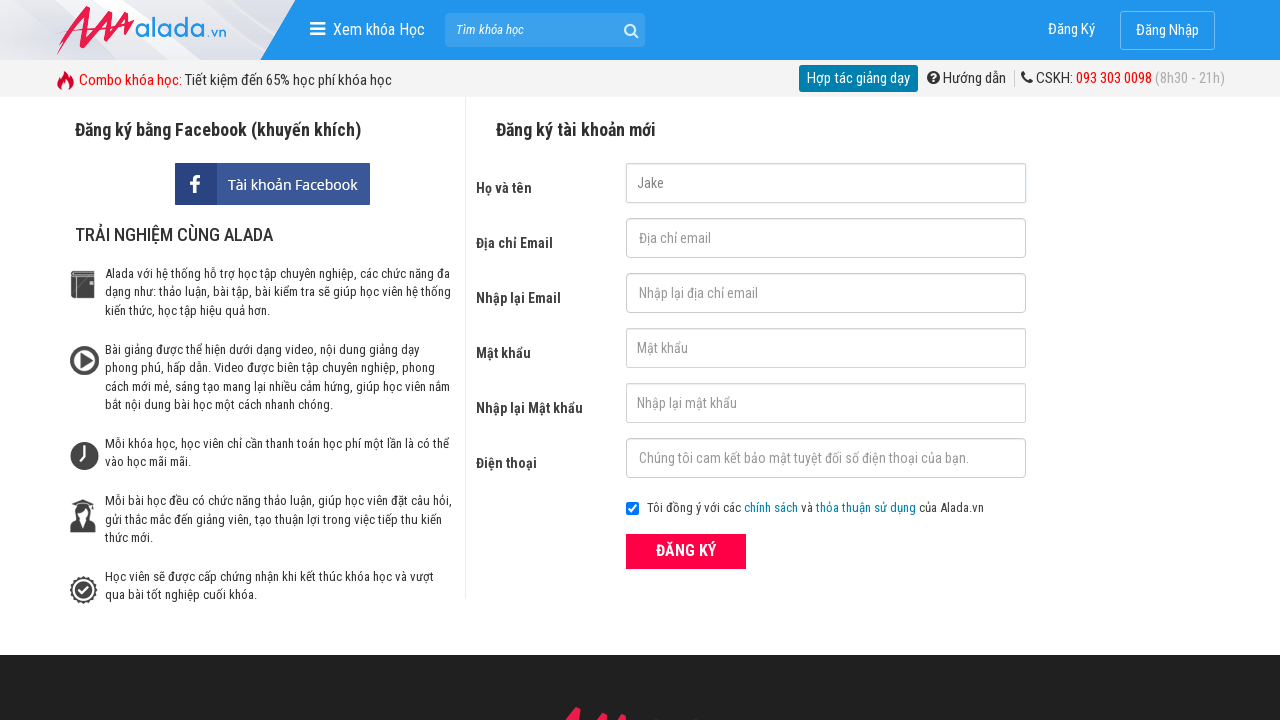

Filled email field with 'testuser2024@gmail.com' on #txtEmail
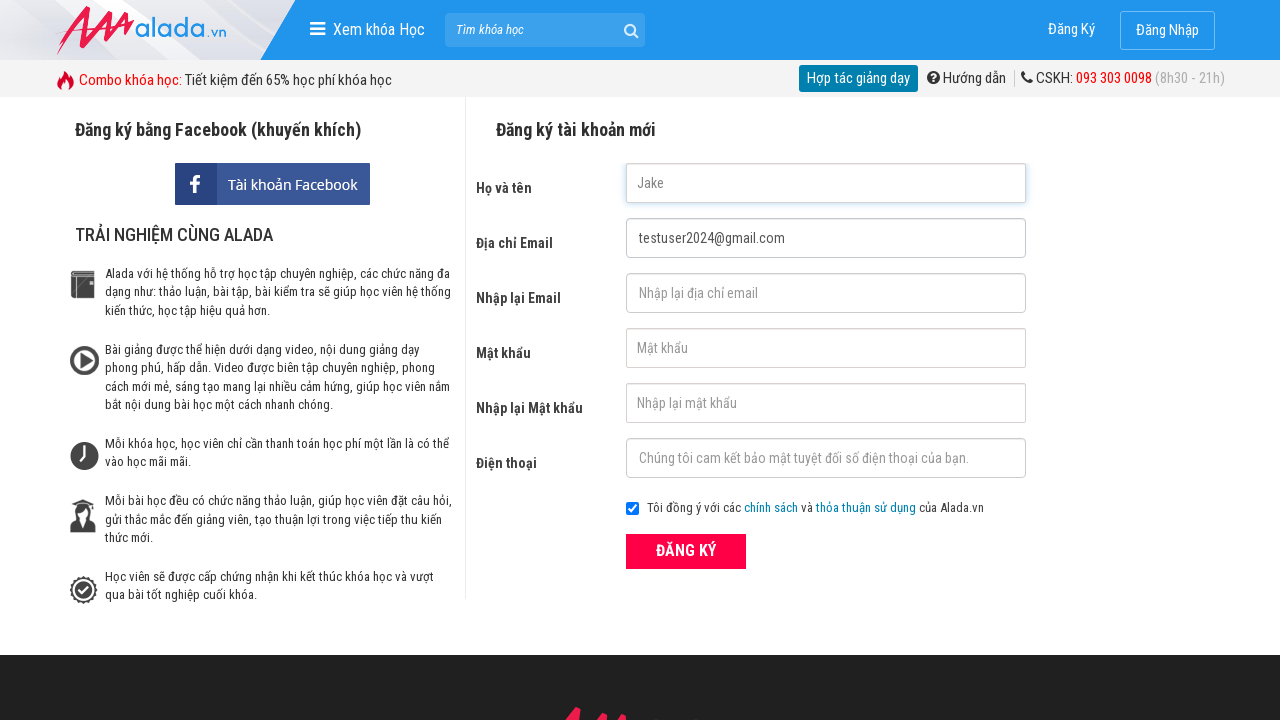

Filled confirm email field with 'testuser2024@gmail.com' on #txtCEmail
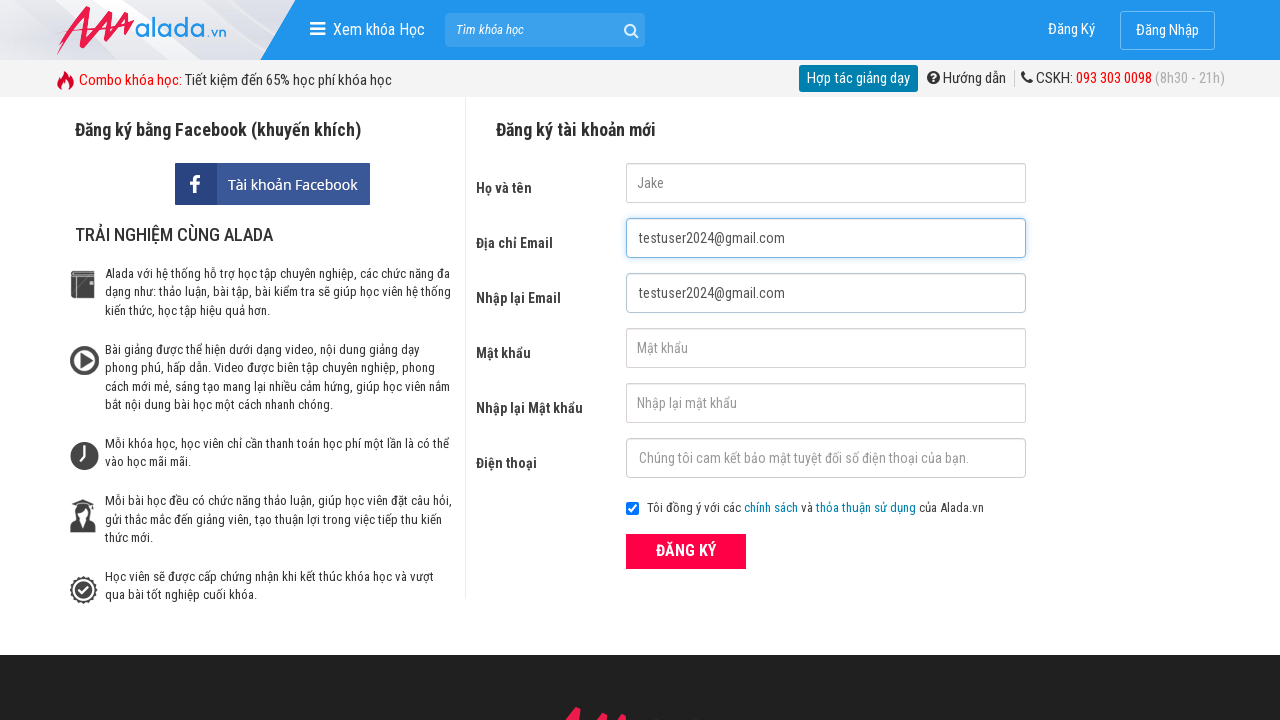

Filled password field with '123' (less than 6 characters) on #txtPassword
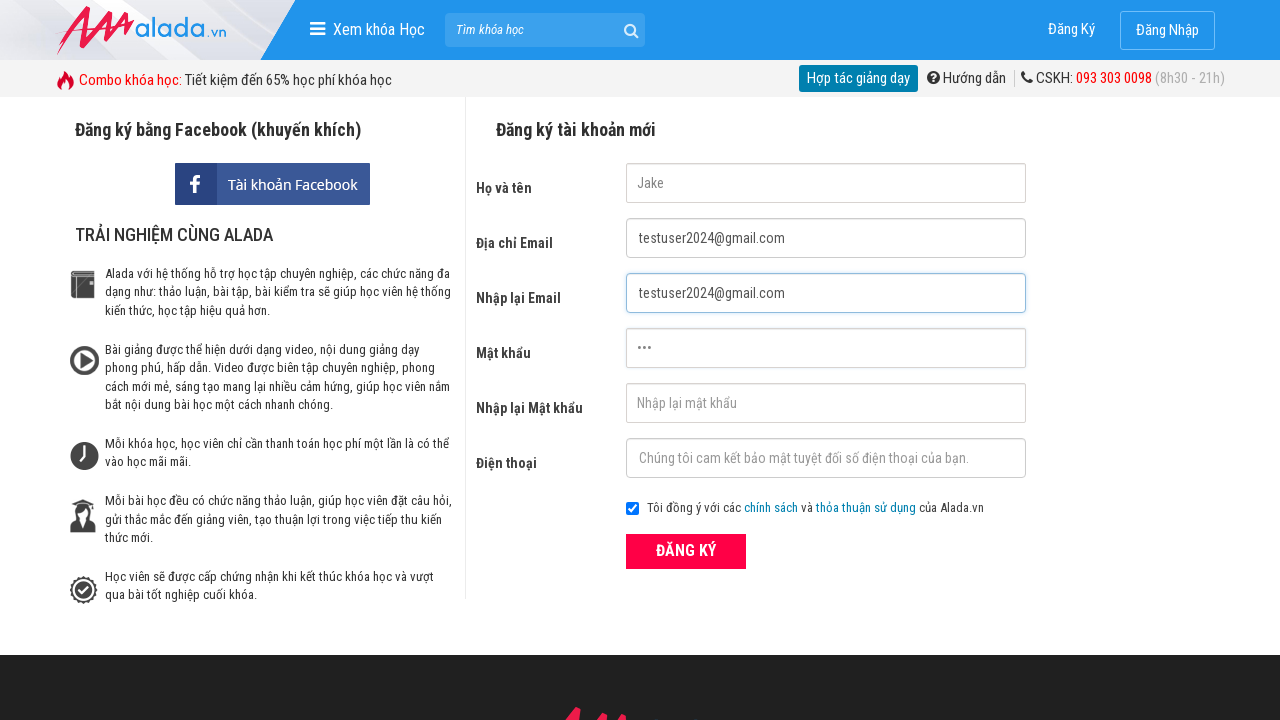

Filled confirm password field with '123' (less than 6 characters) on #txtCPassword
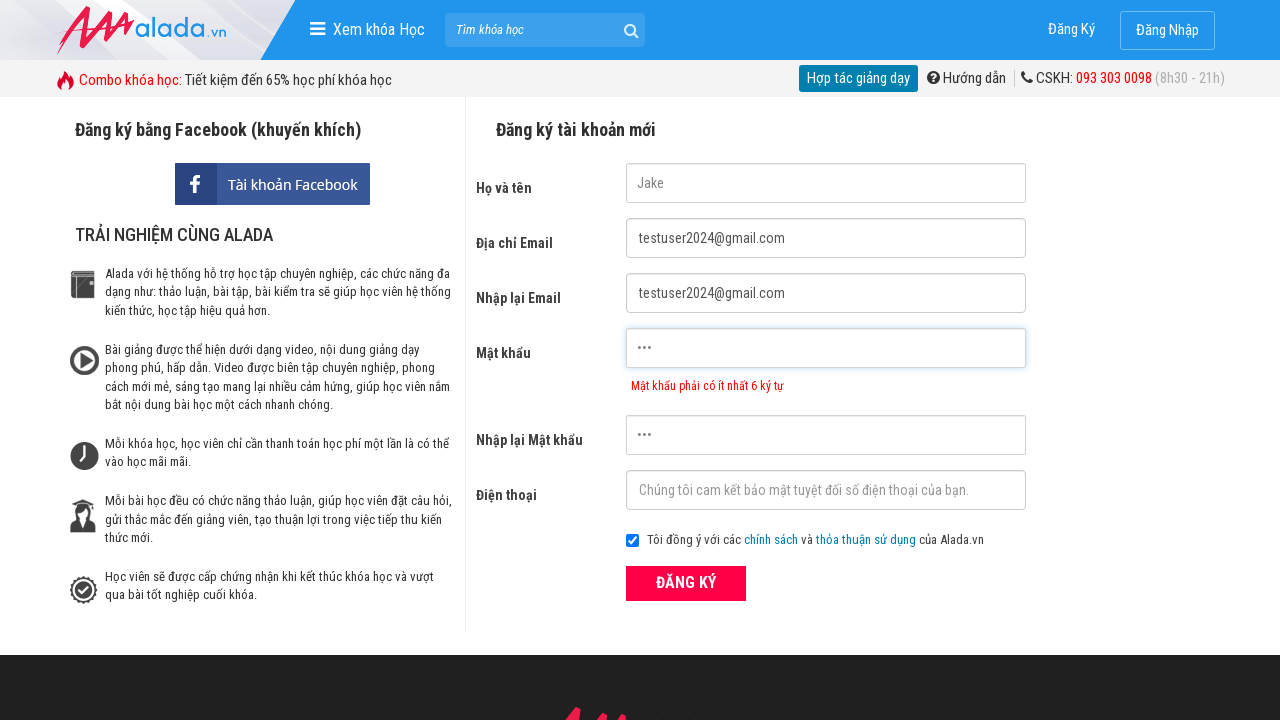

Filled phone field with '0388031618' on #txtPhone
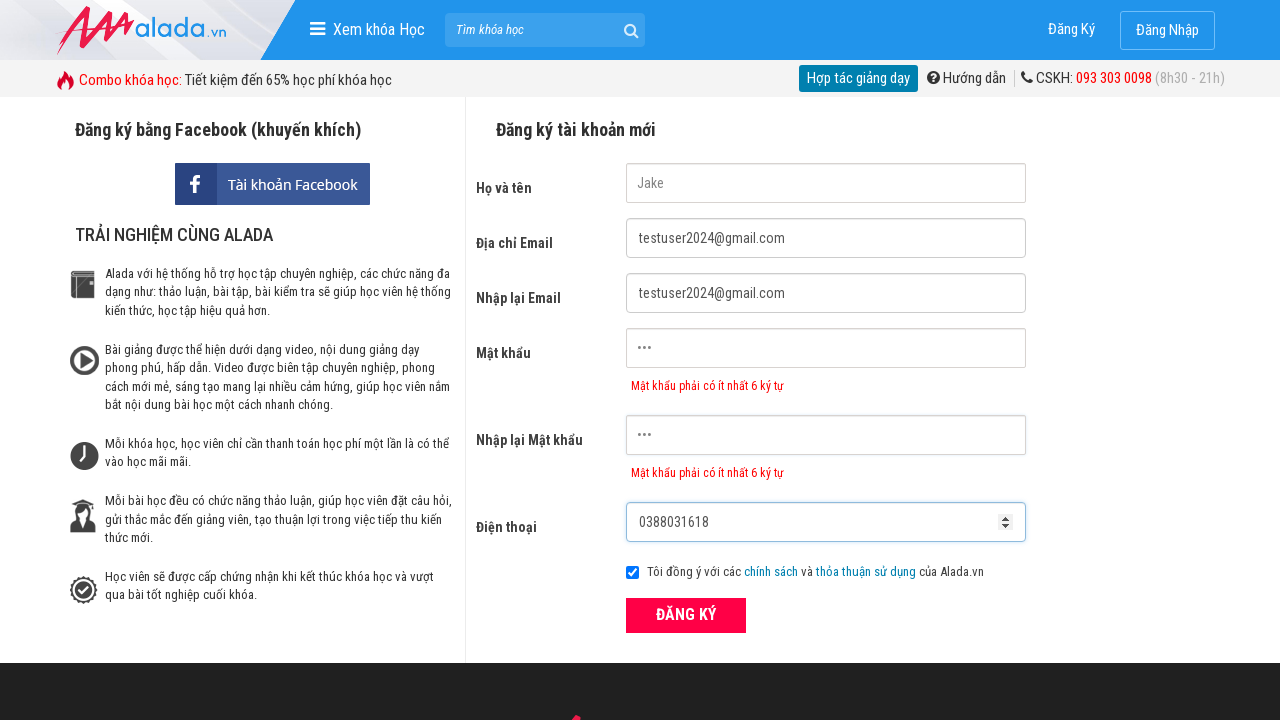

Clicked the register button at (686, 615) on xpath=//button[text()='ĐĂNG KÝ' and @type='submit']
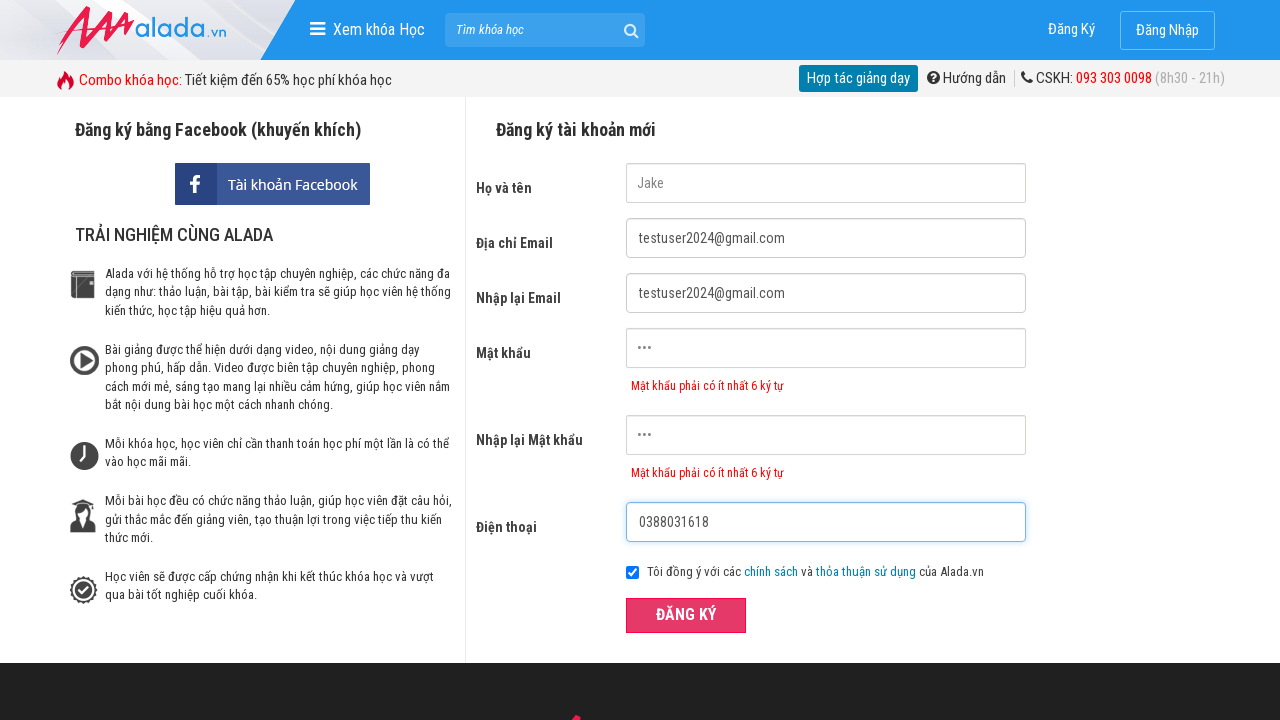

Password error message appeared
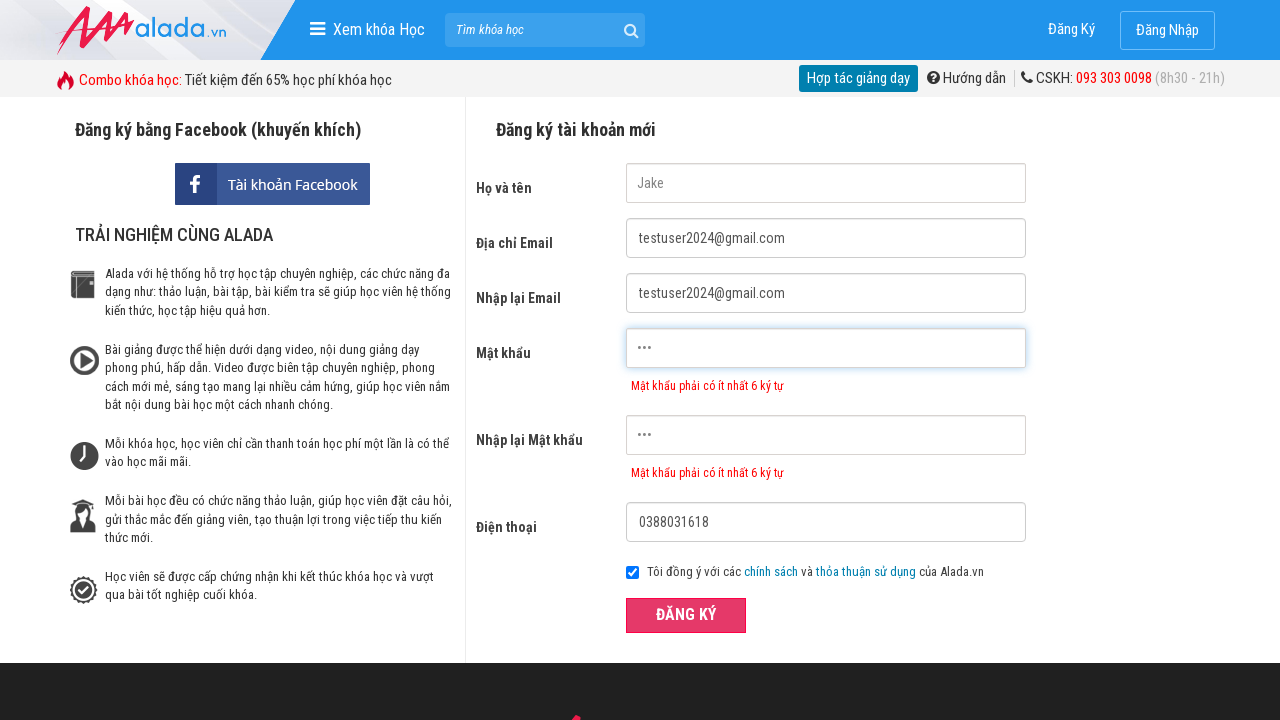

Confirm password error message appeared
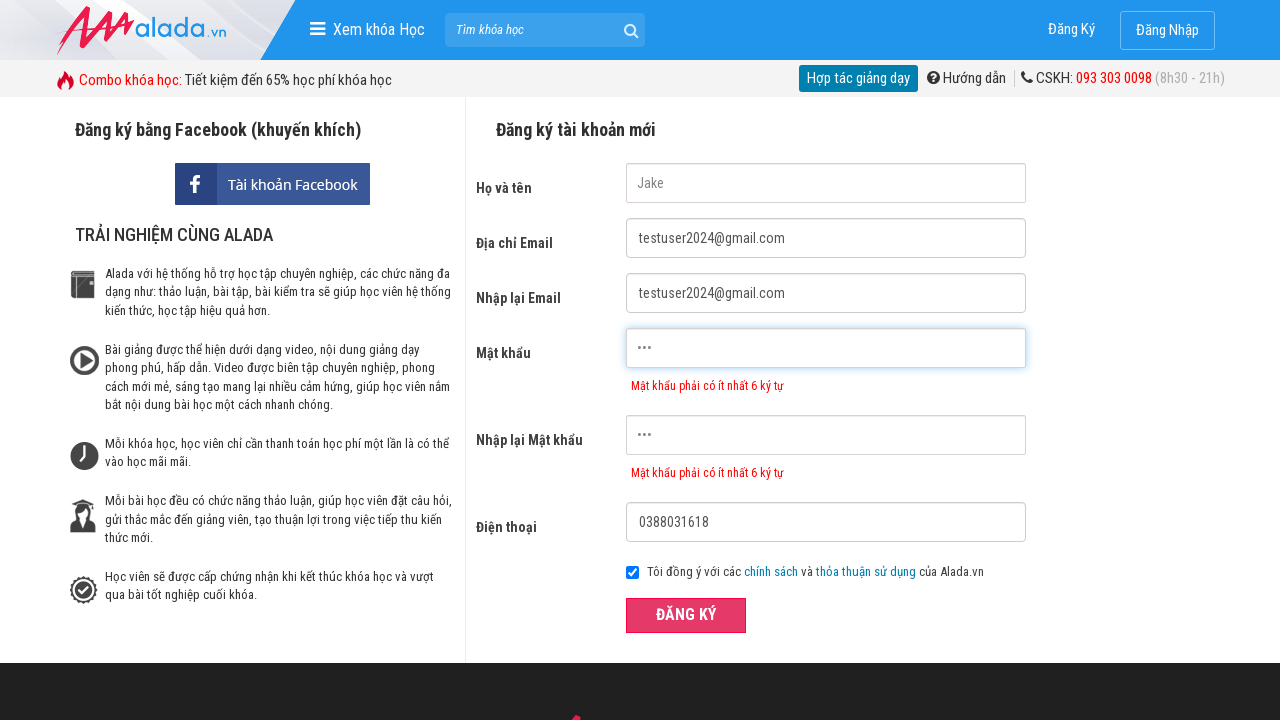

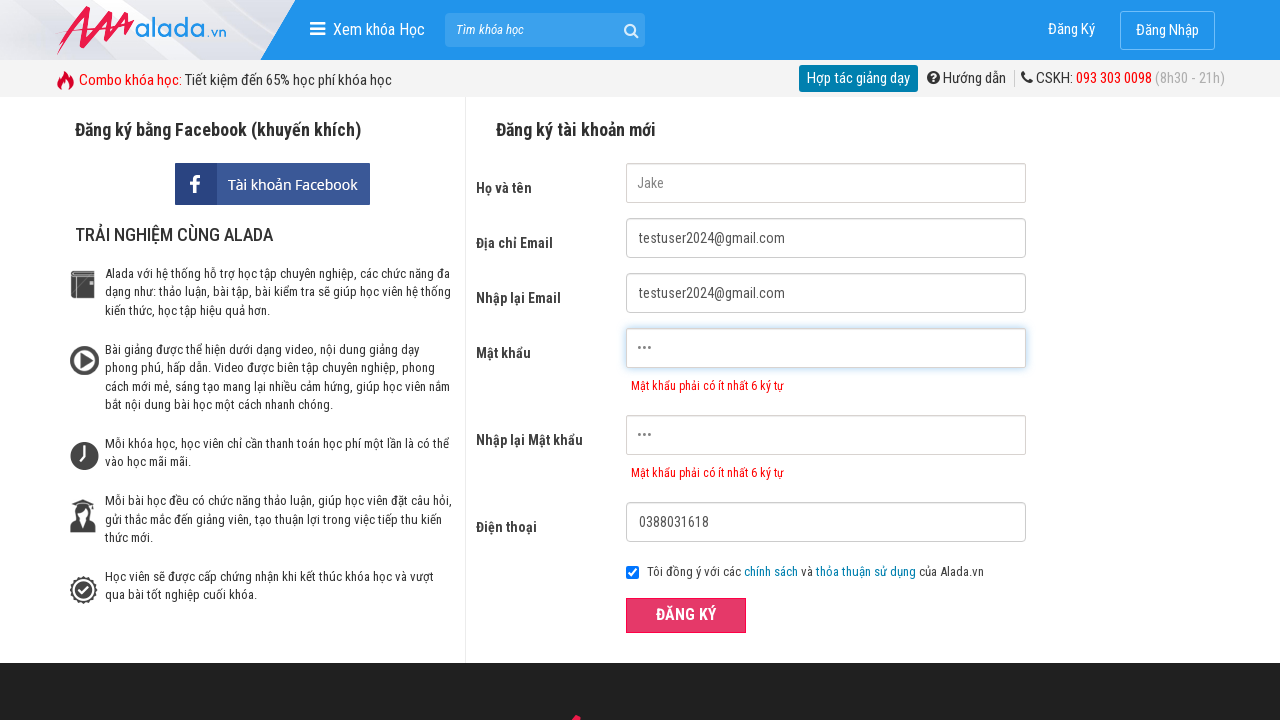